Tests drag and drop functionality on jQuery UI demo page by dragging an element to a droppable target, then performs a right-click context menu action on a link.

Starting URL: https://jqueryui.com/droppable/

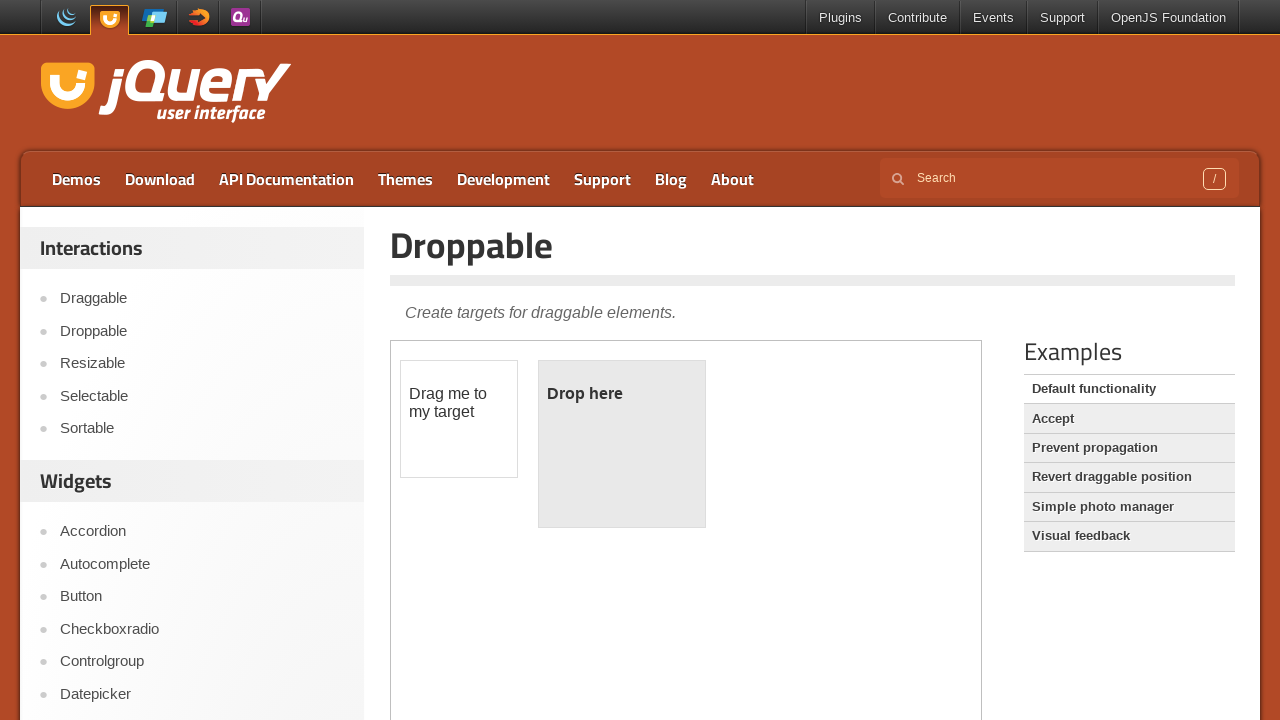

Located iframe containing draggable elements
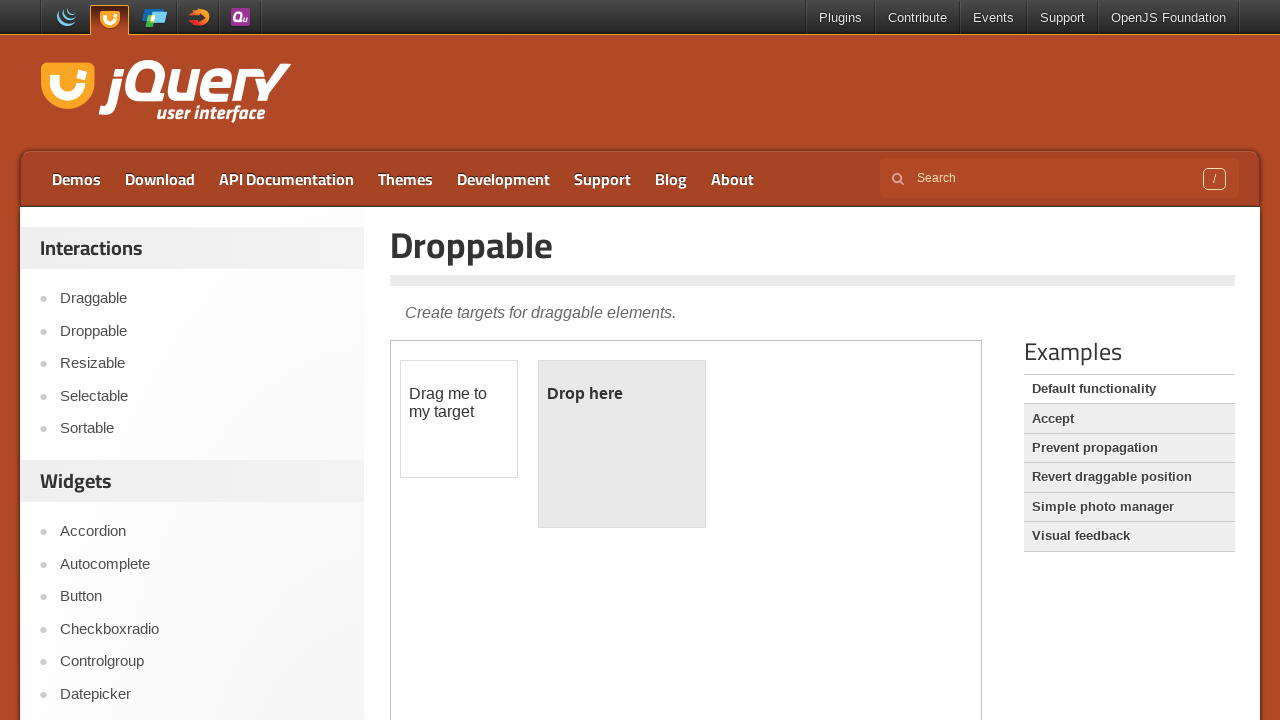

Located draggable element with id 'draggable'
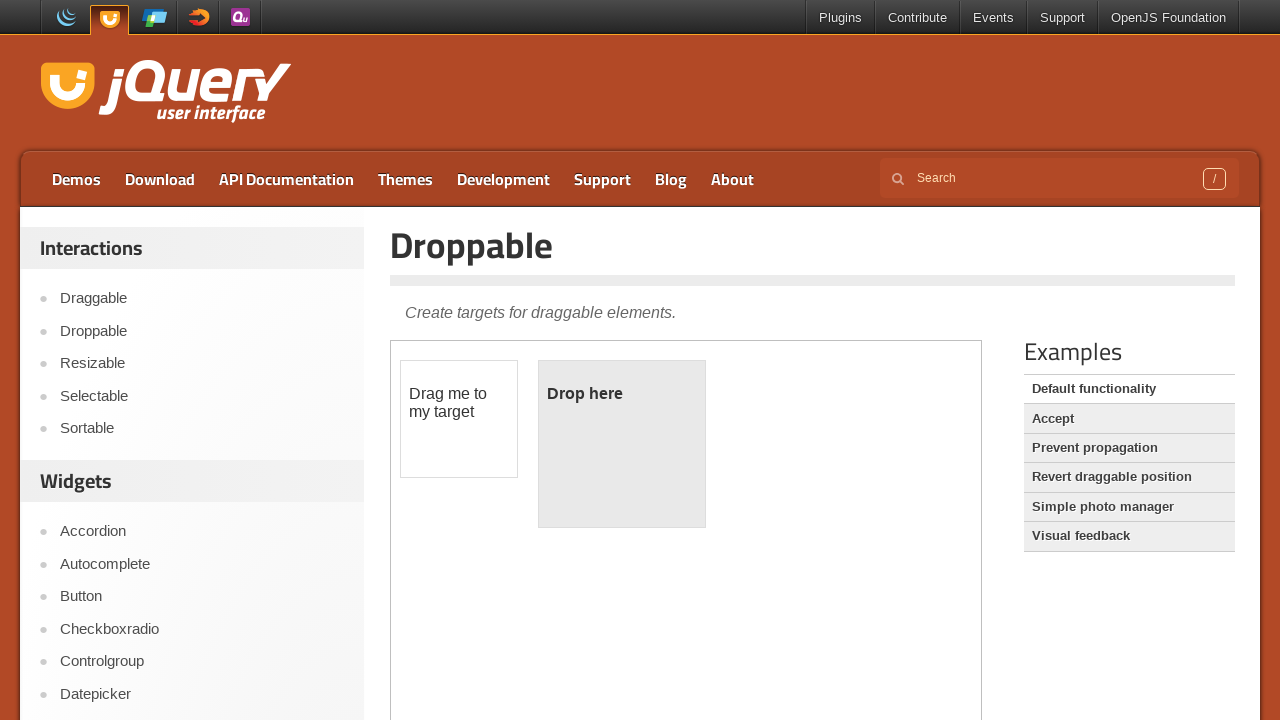

Located droppable target element with id 'droppable'
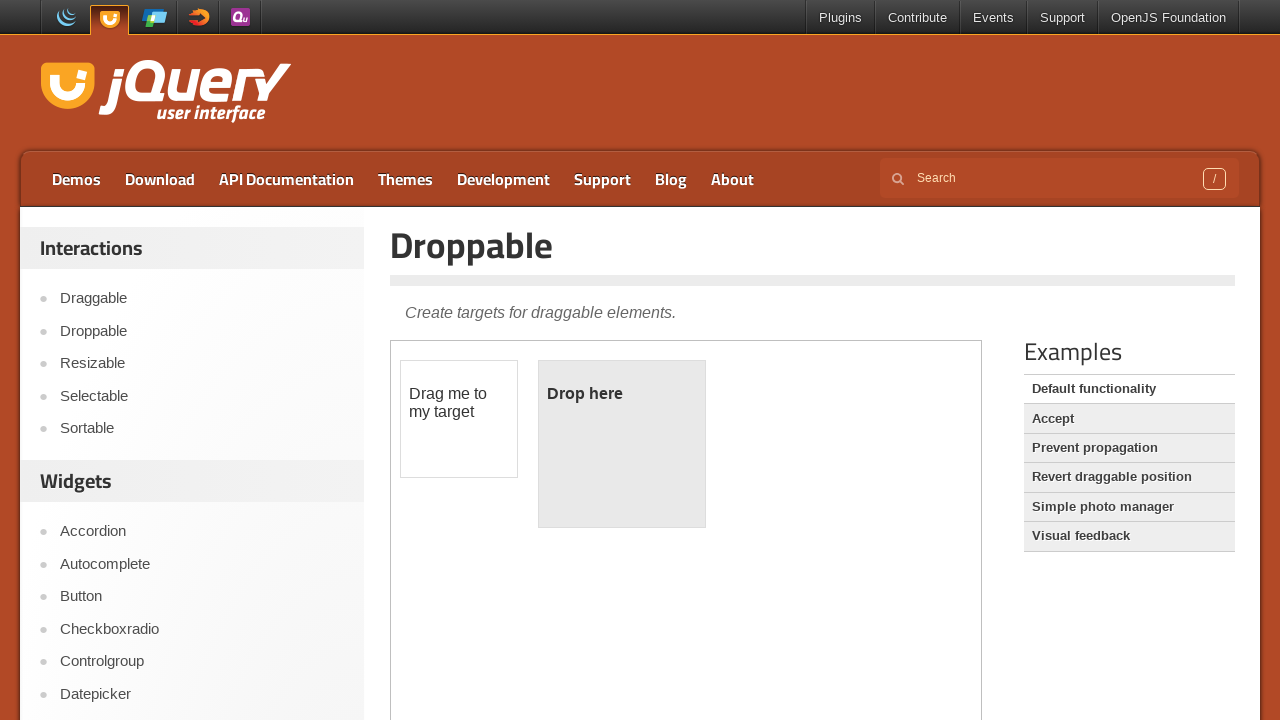

Dragged draggable element to droppable target at (622, 444)
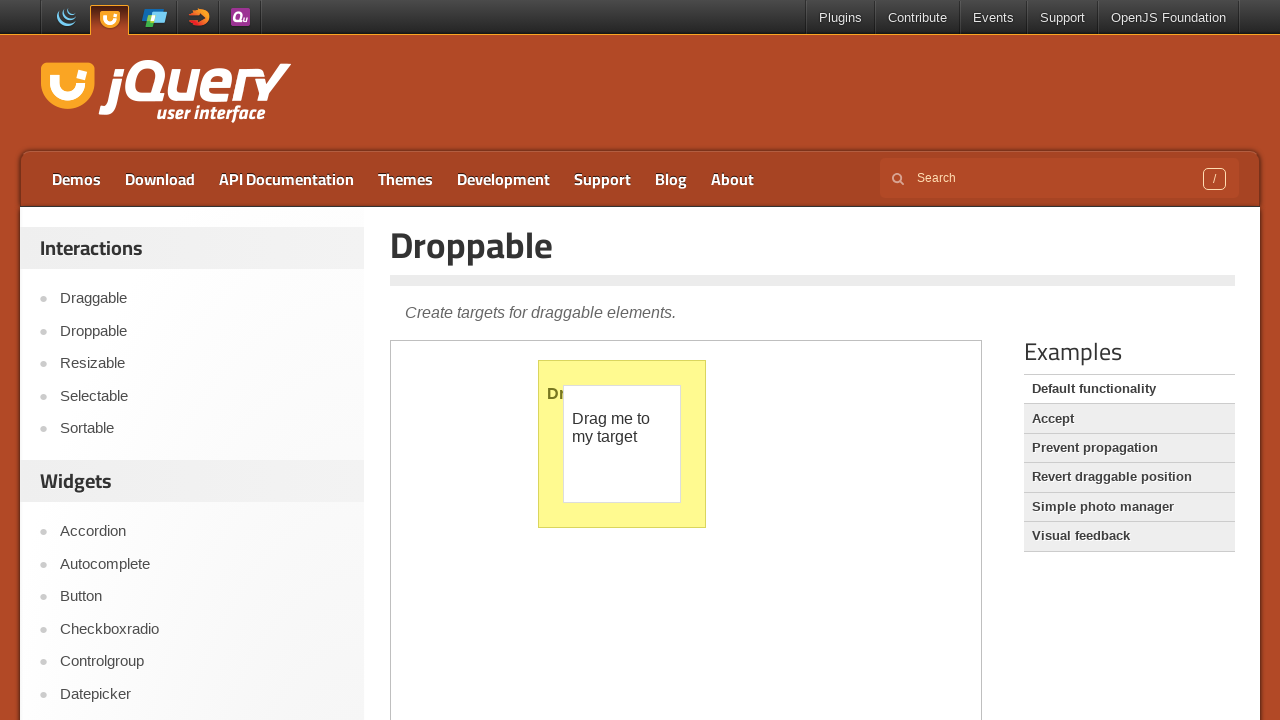

Waited 1 second for drag and drop action to complete
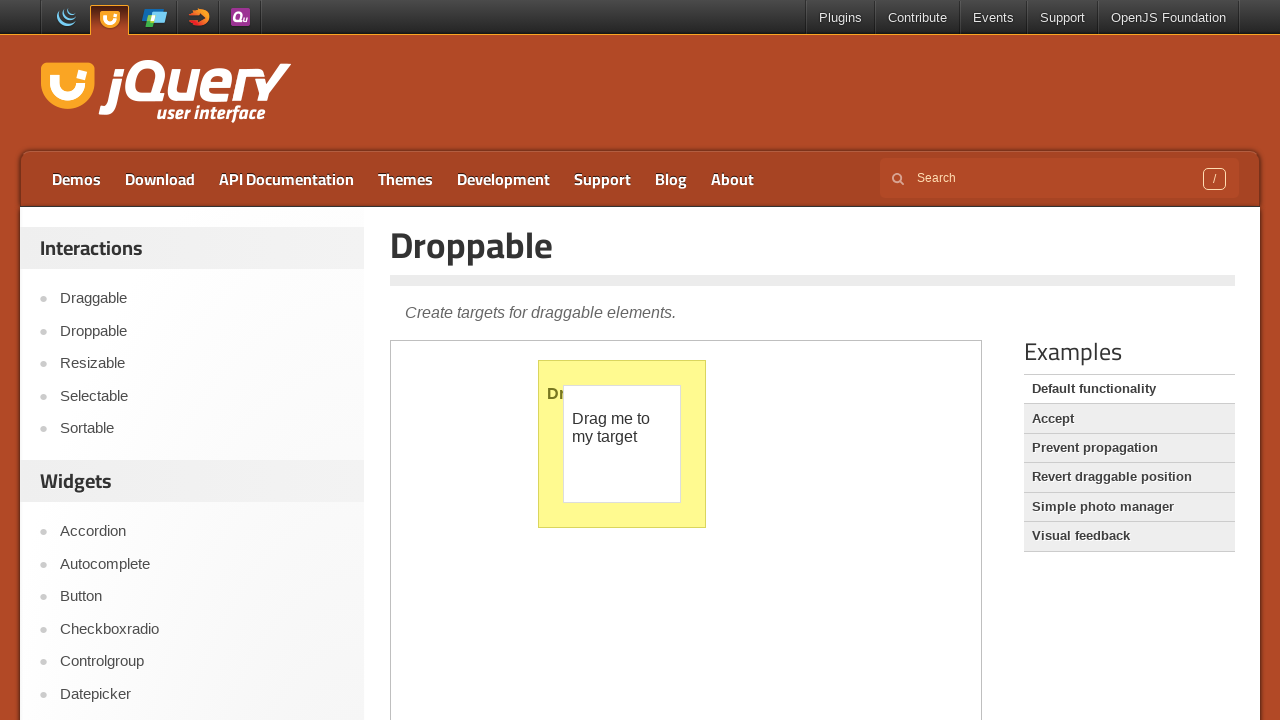

Reloaded the page
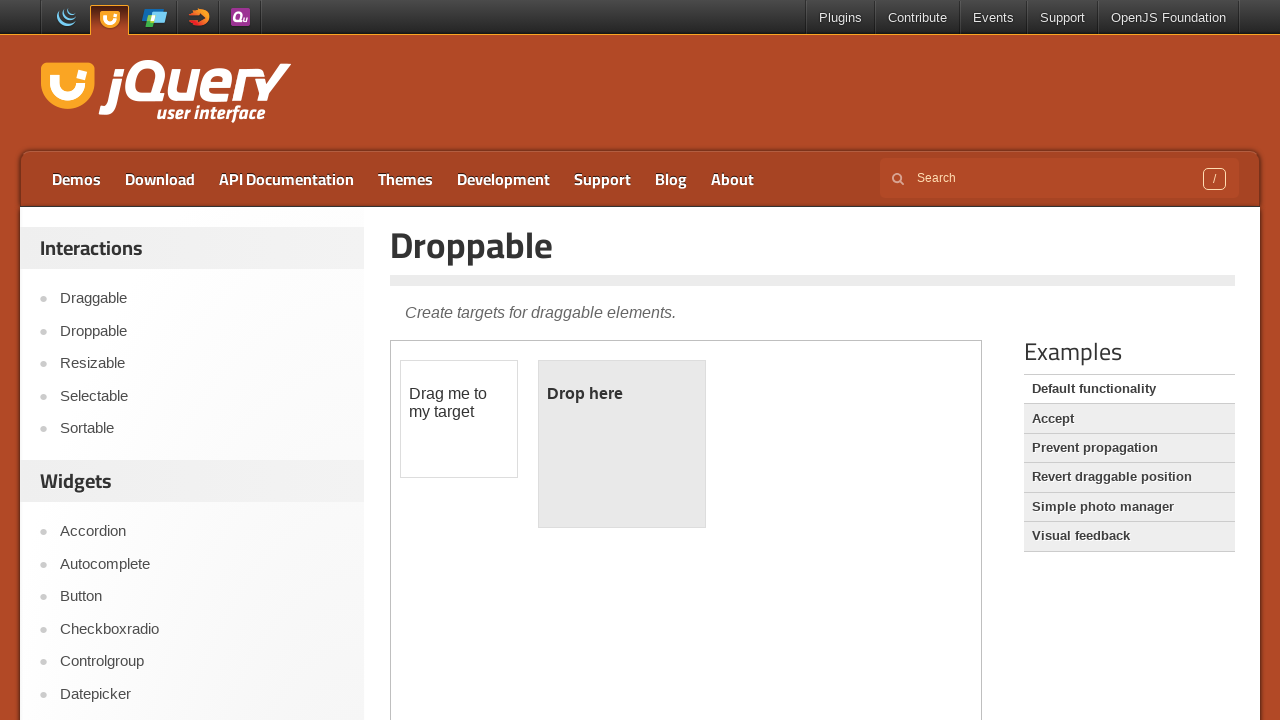

Right-clicked on 'Droppable' link to open context menu at (202, 331) on a:has-text('Droppable')
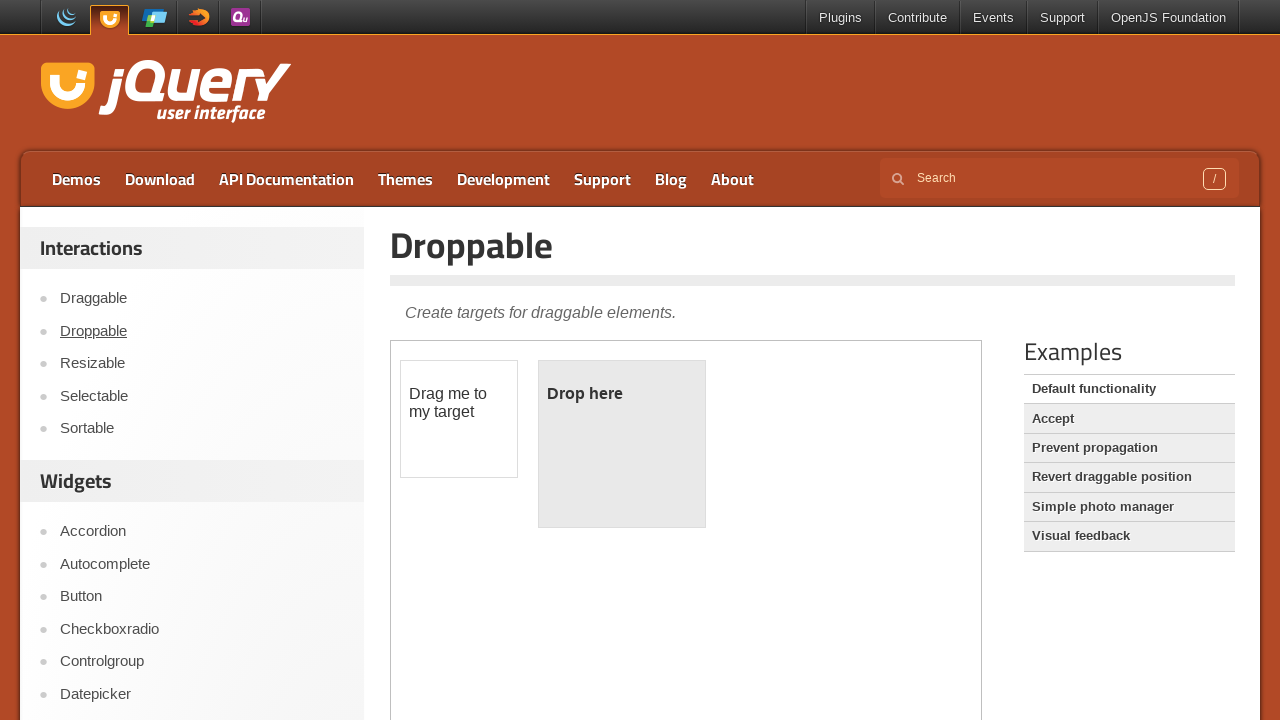

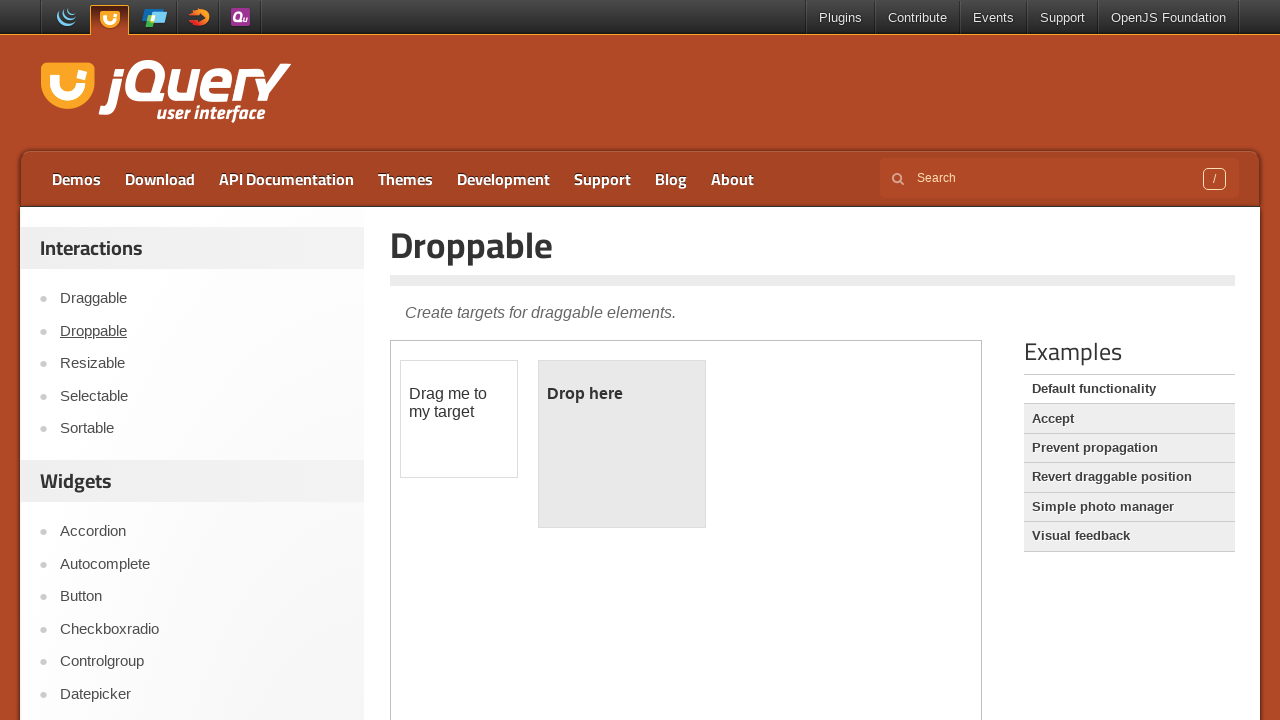